Tests injecting jQuery and jQuery Growl library into a page, then displays notification messages using the Growl plugin. This demonstrates JavaScript injection and dynamic script loading in browser automation.

Starting URL: http://the-internet.herokuapp.com

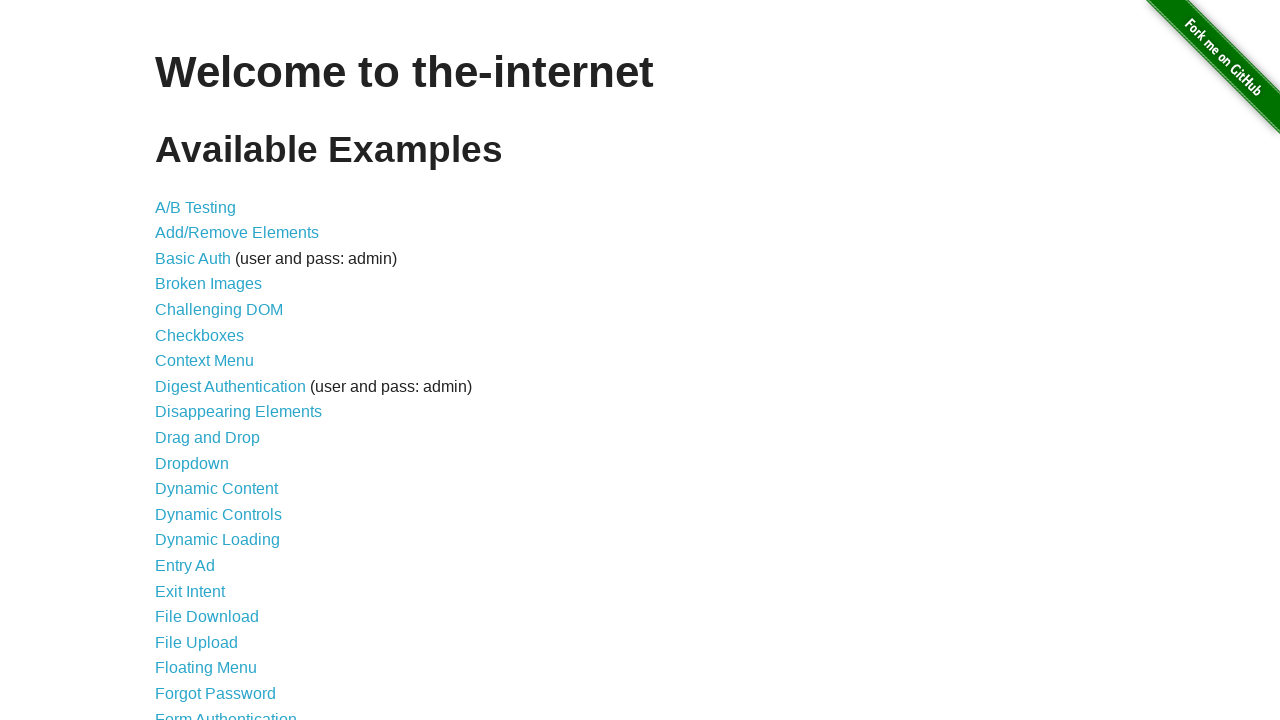

Injected jQuery library into page if not already present
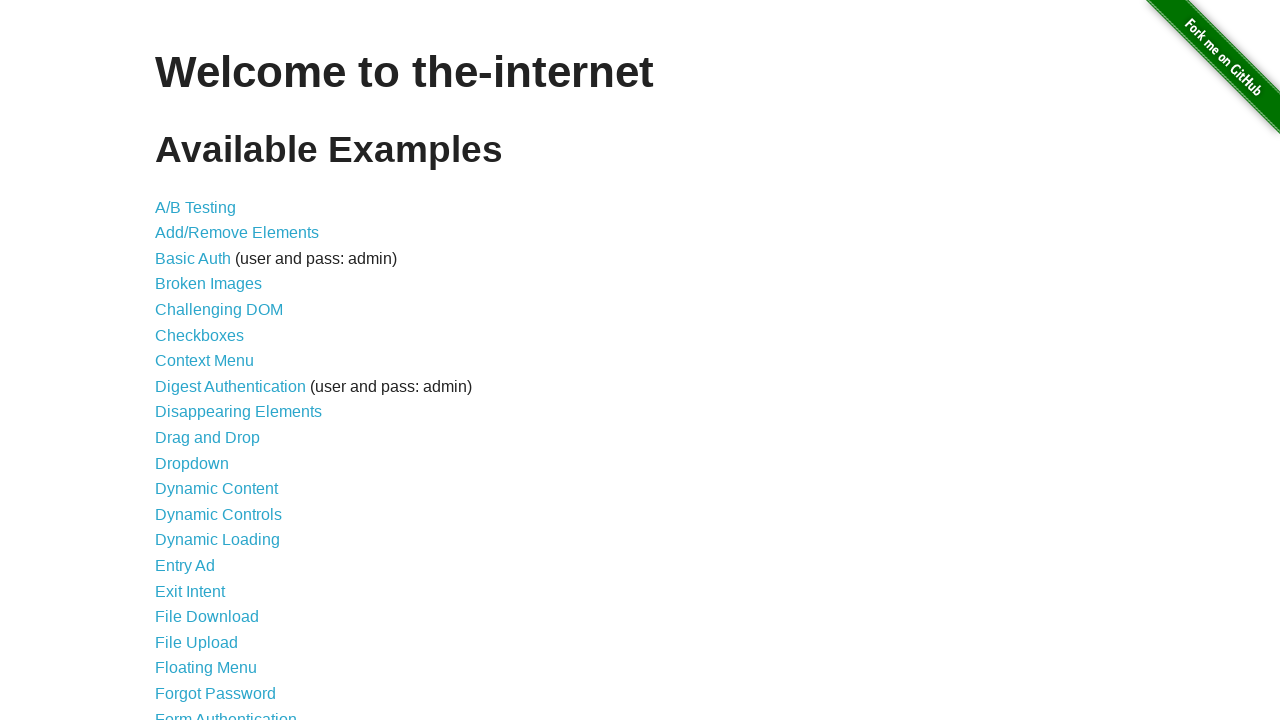

jQuery library loaded successfully
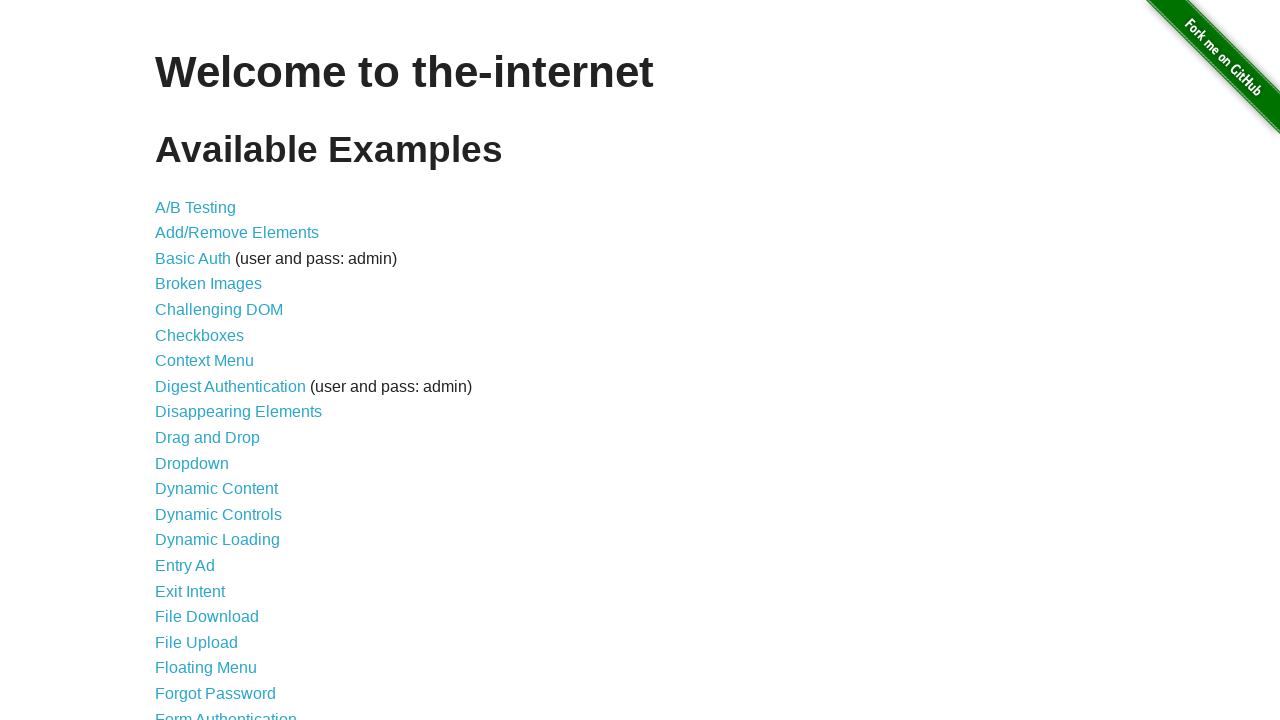

Loaded jQuery Growl plugin script
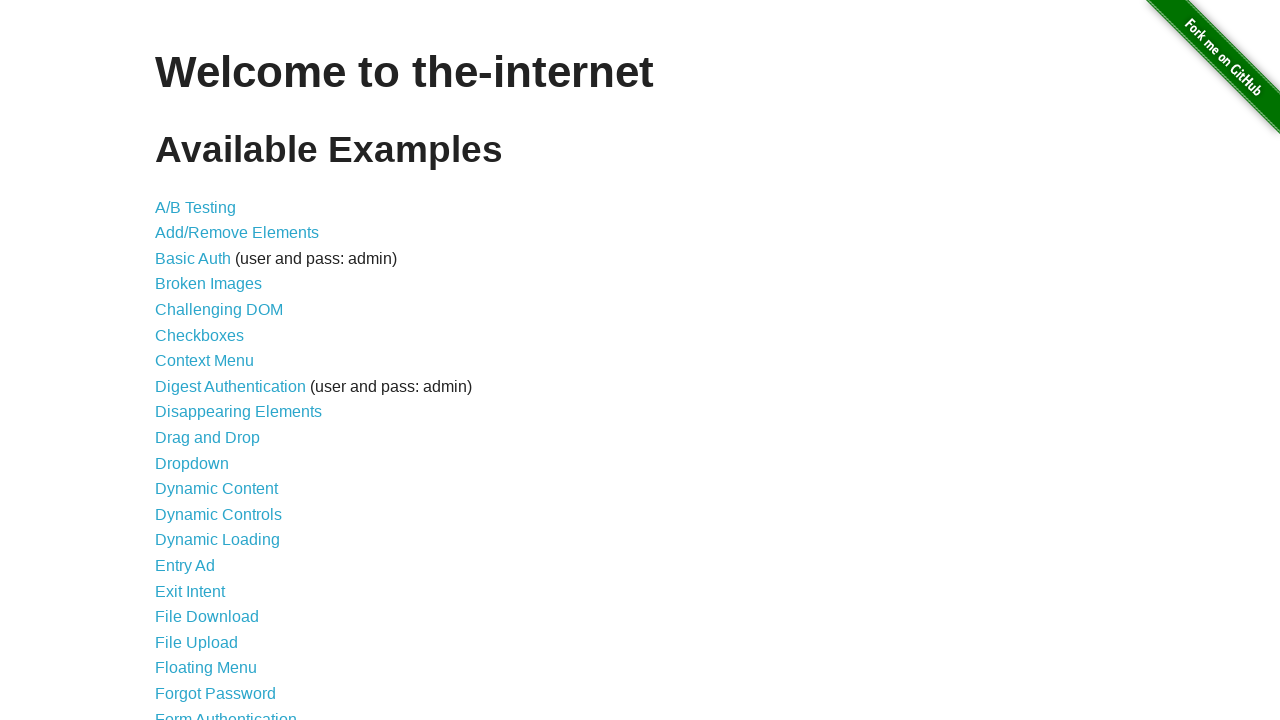

Added jQuery Growl CSS stylesheet to page
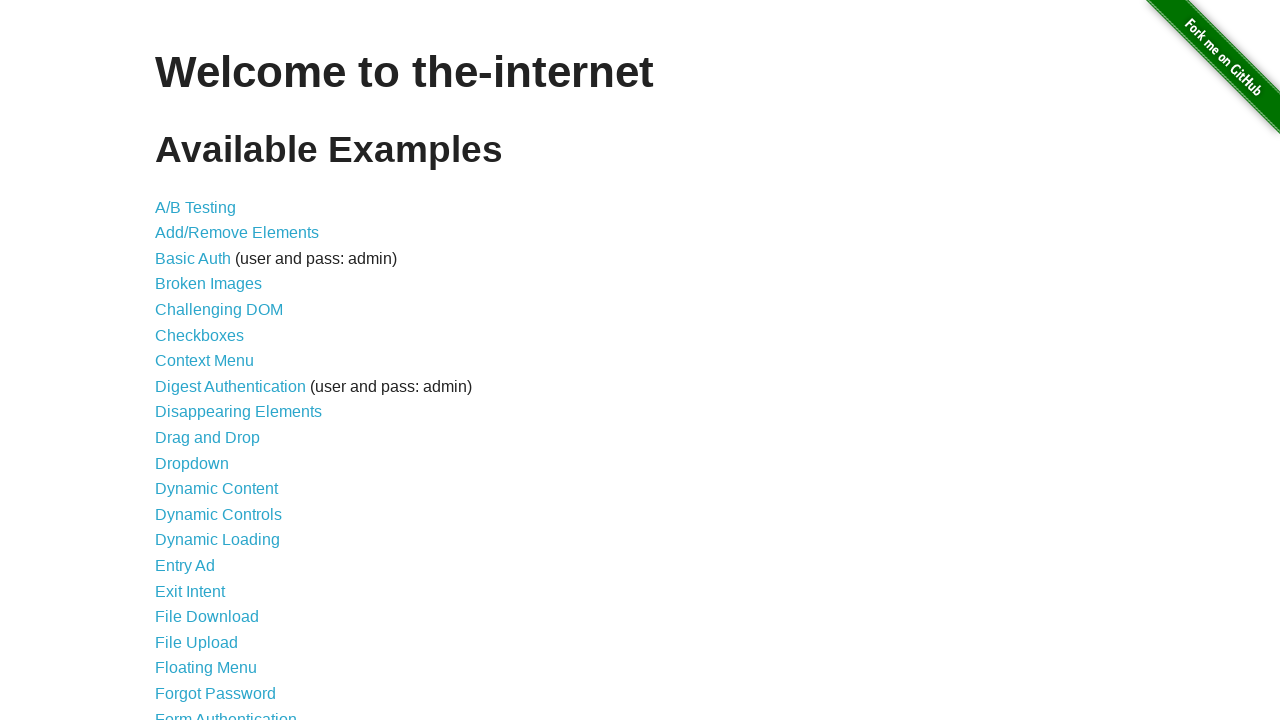

jQuery Growl library initialized and ready
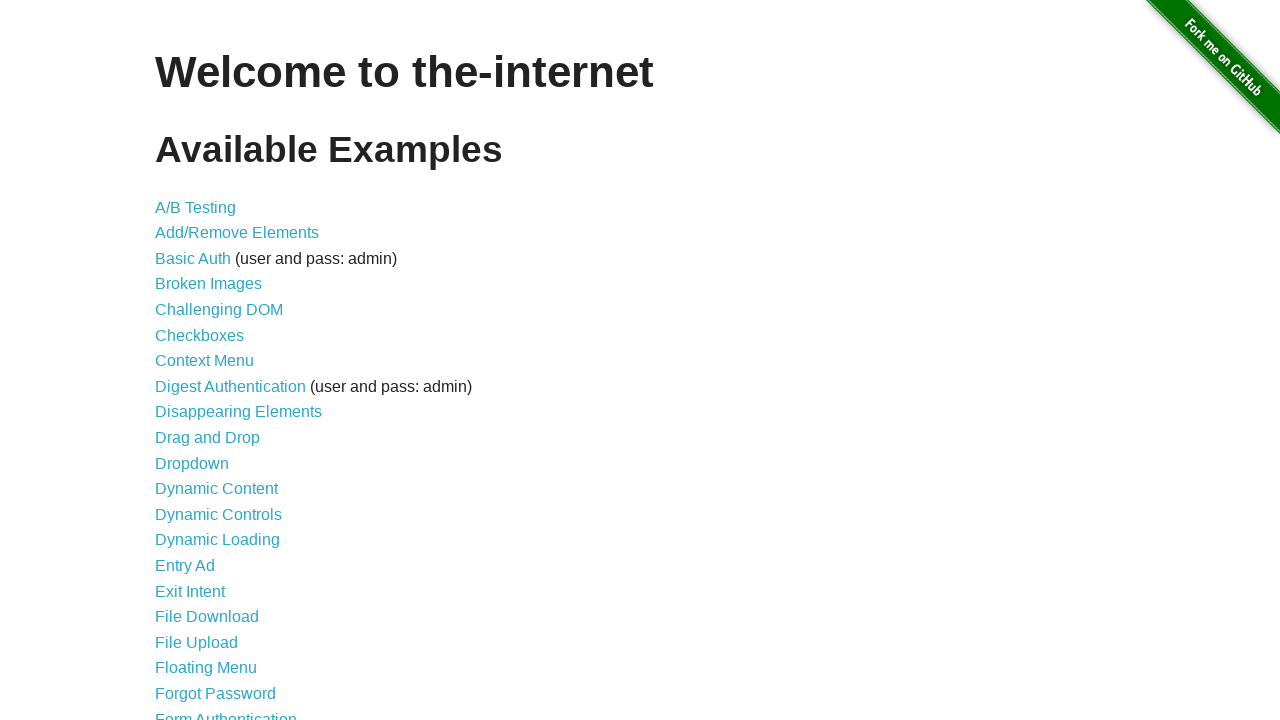

Displayed default growl notification with title 'GET' and message '/'
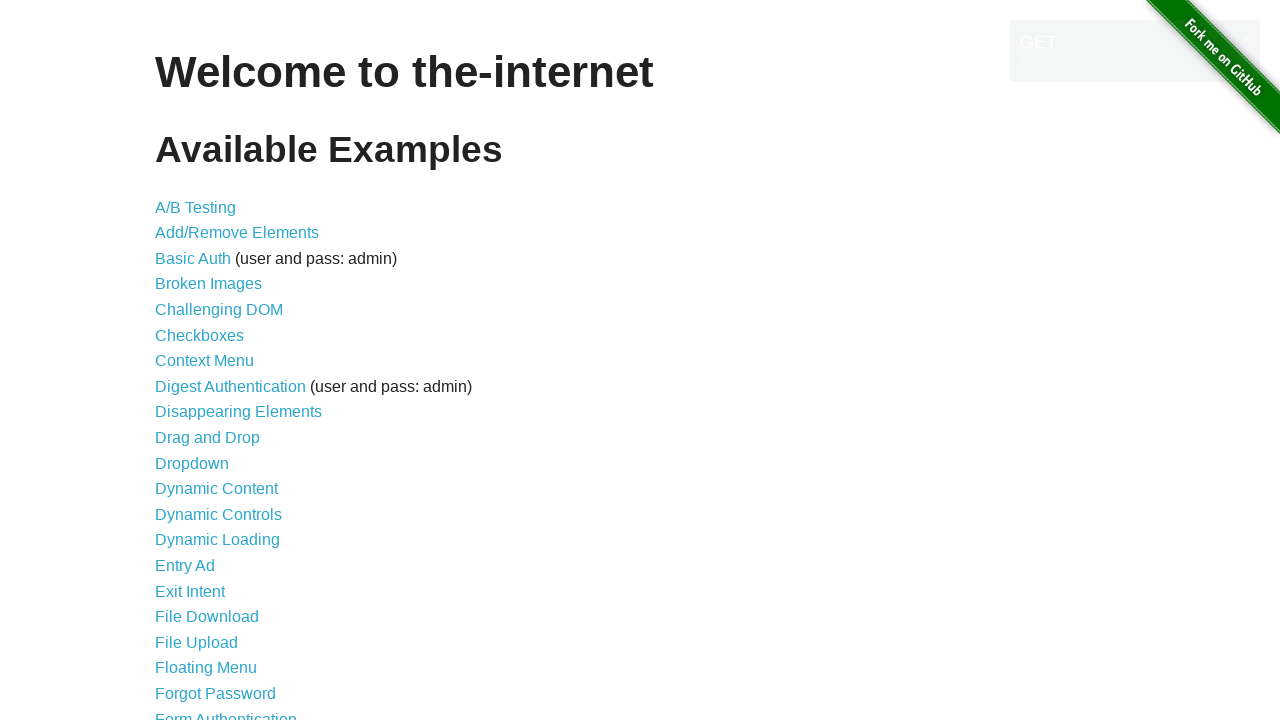

Displayed error growl notification
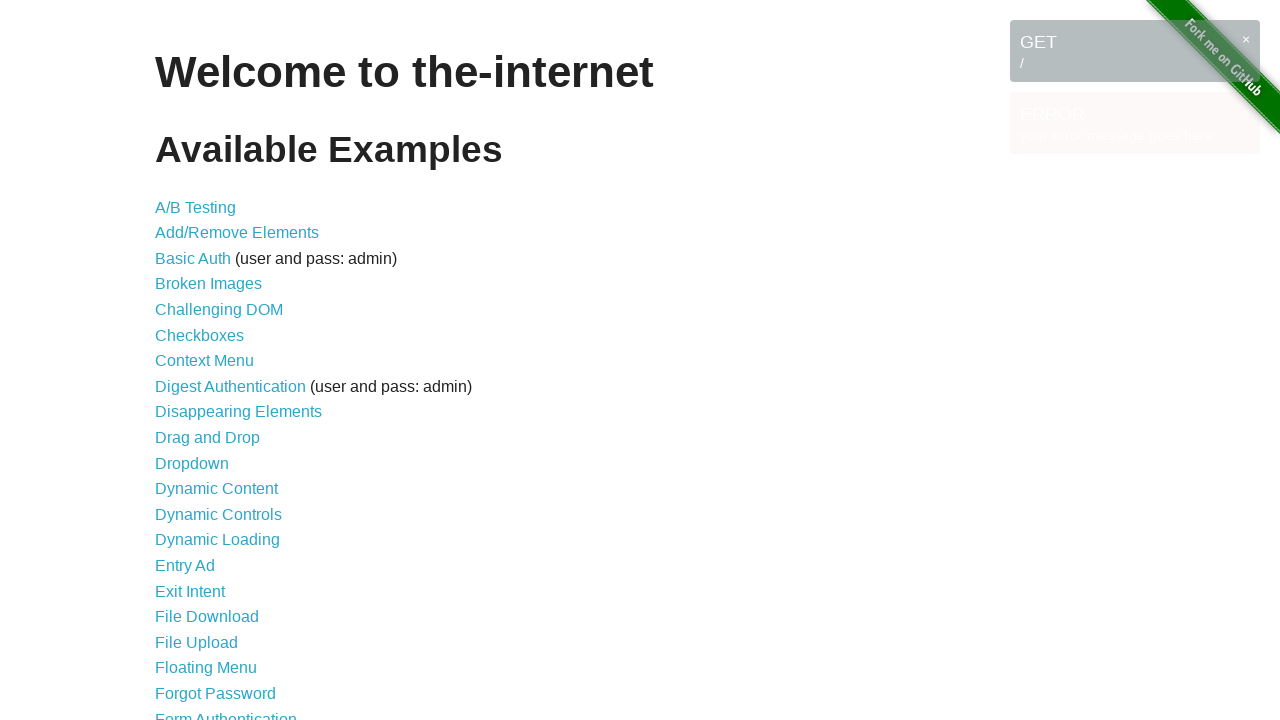

Displayed notice growl notification
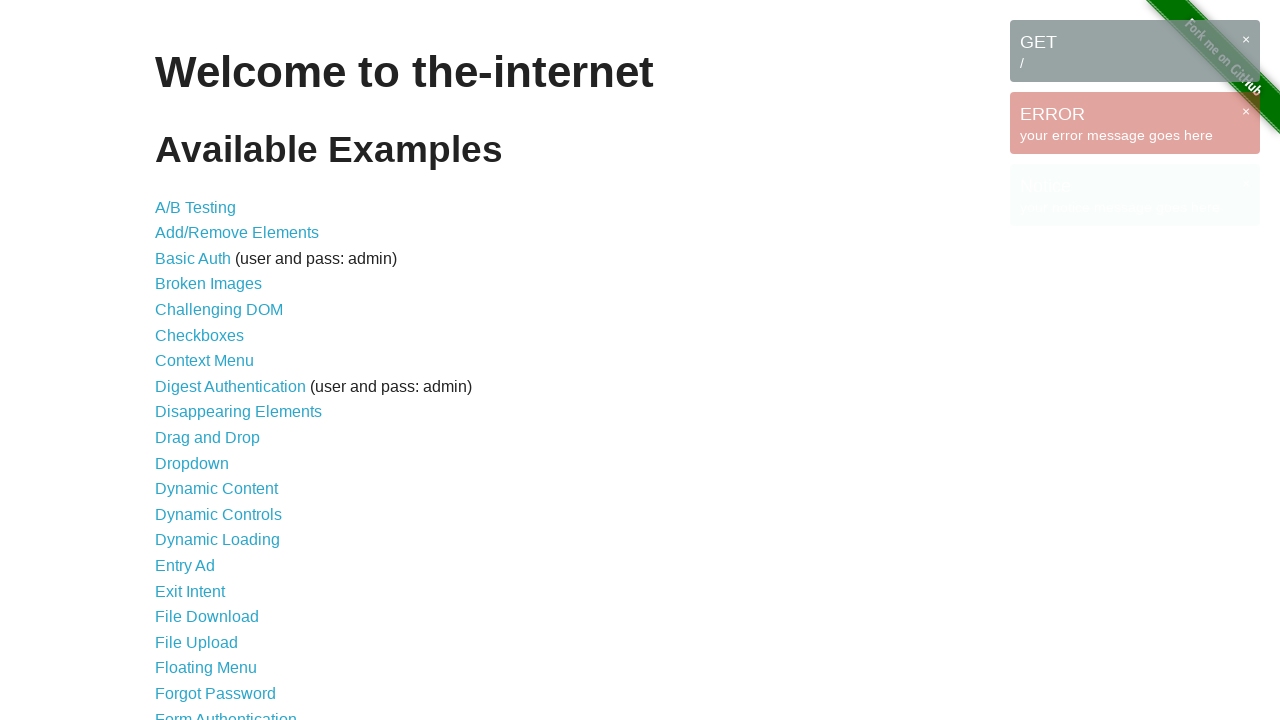

Displayed warning growl notification
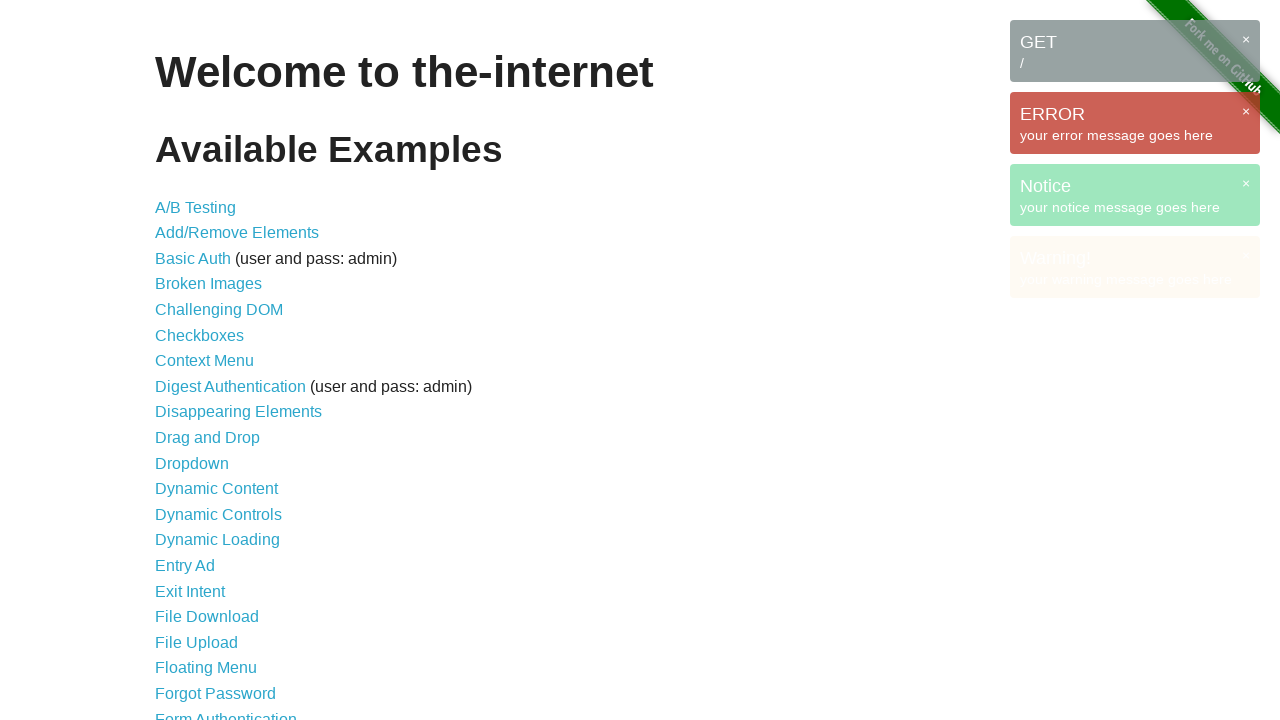

All growl notification messages are visible on the page
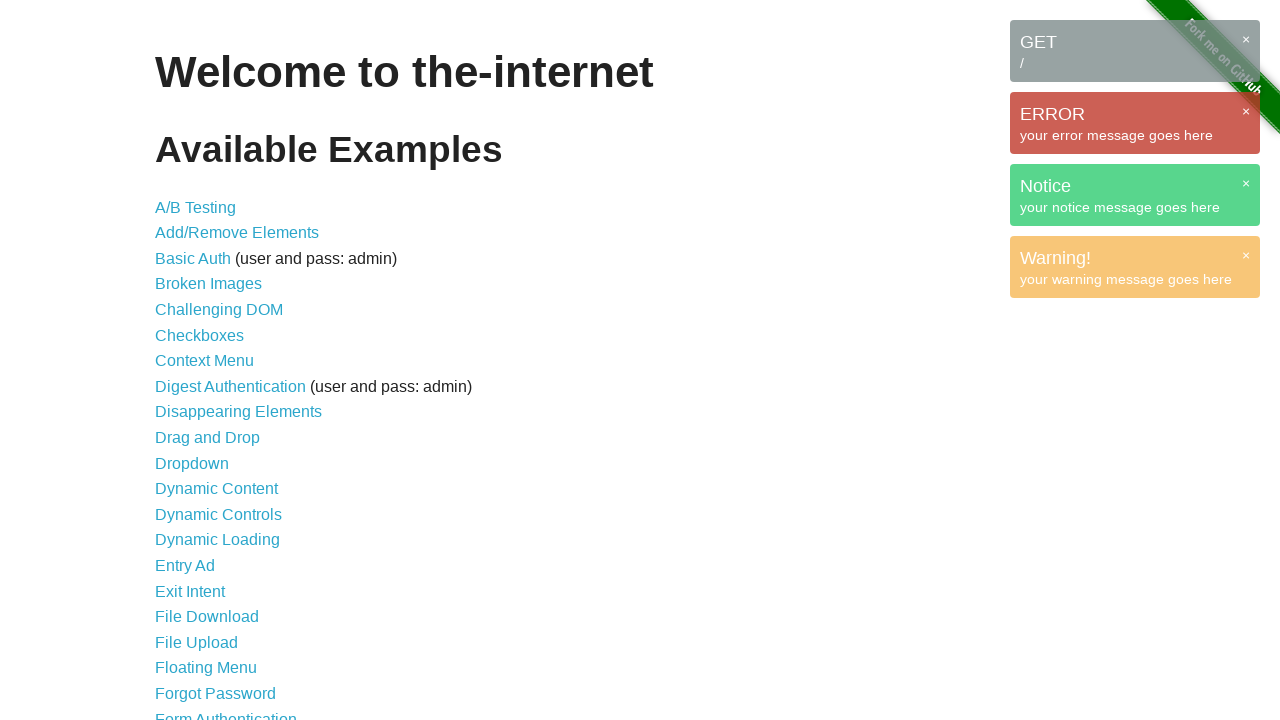

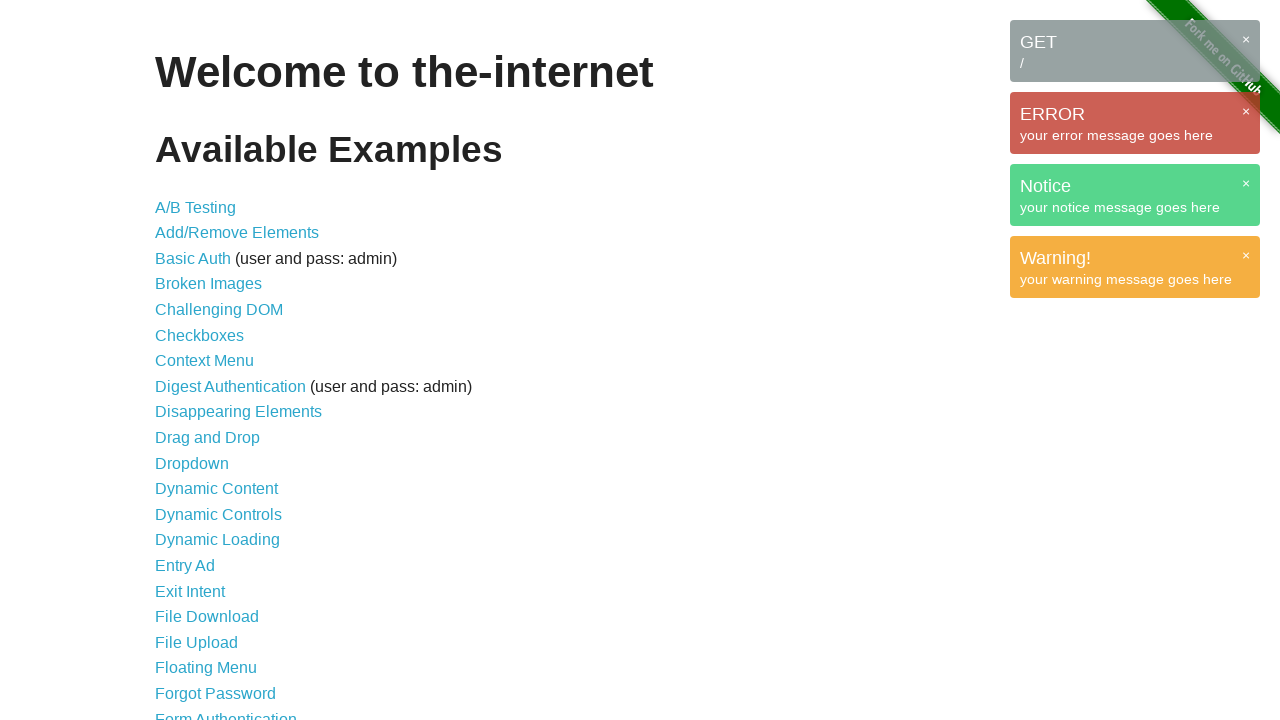